Tests various dropdown interactions on a travel booking form including currency selection, passenger count adjustment, origin/destination selection, and auto-suggestive country dropdown

Starting URL: https://rahulshettyacademy.com/dropdownsPractise/

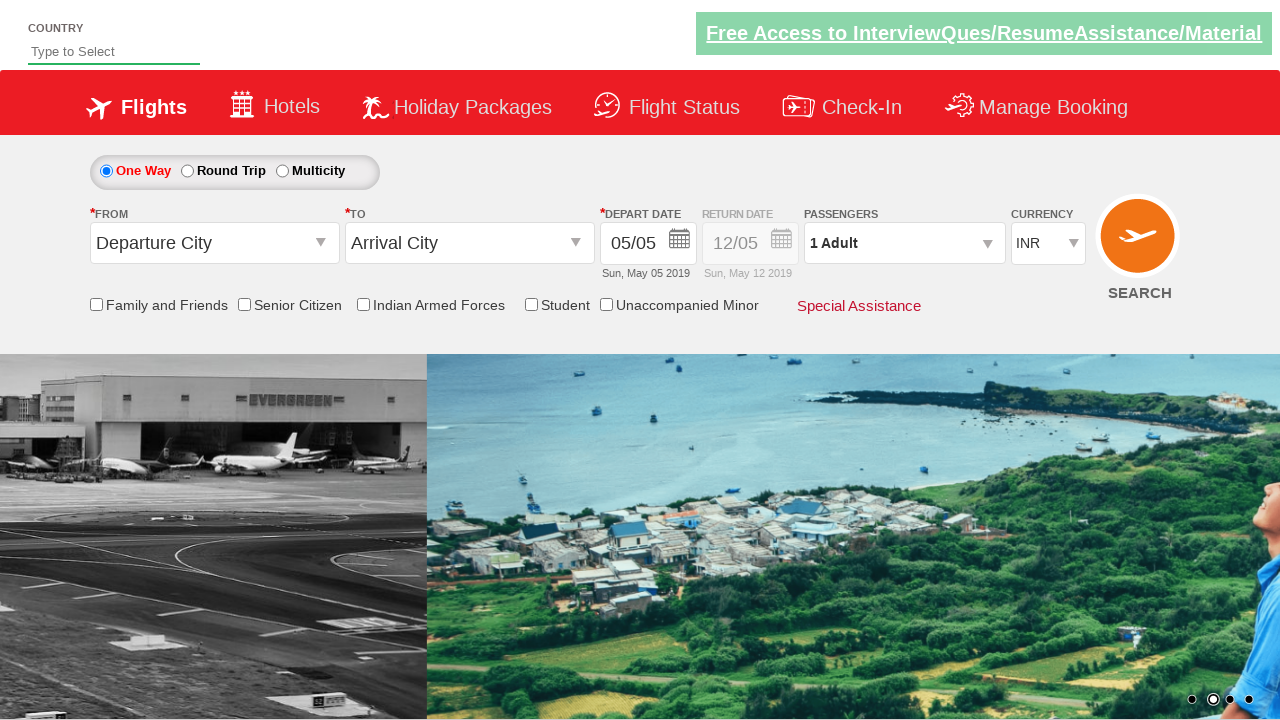

Selected currency dropdown option by index 2 on #ctl00_mainContent_DropDownListCurrency
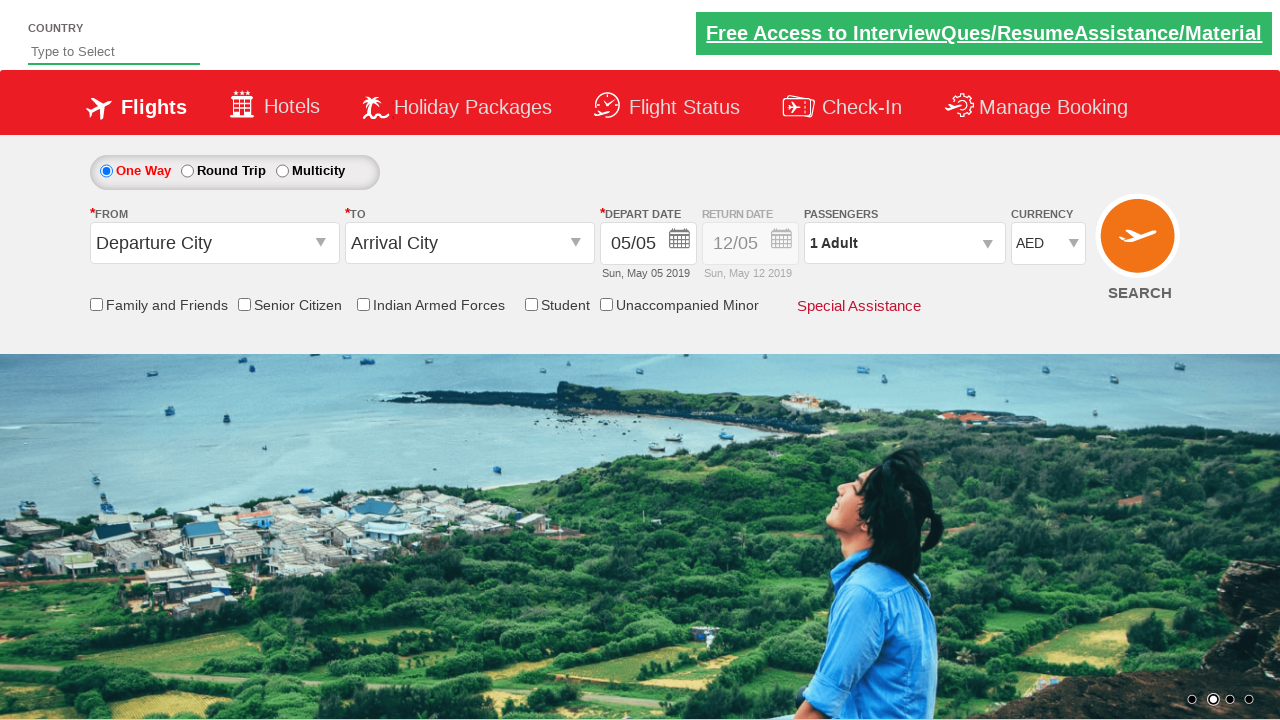

Waited 3 seconds for currency dropdown to update
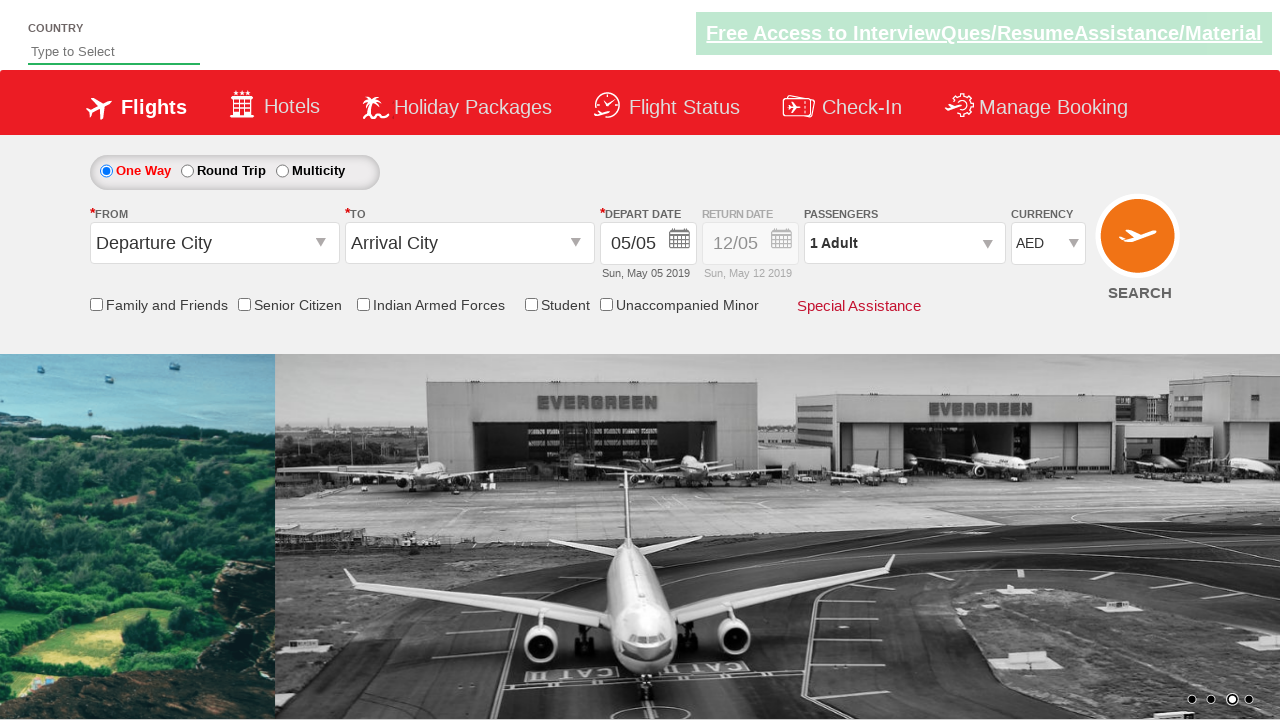

Selected USD currency from dropdown on #ctl00_mainContent_DropDownListCurrency
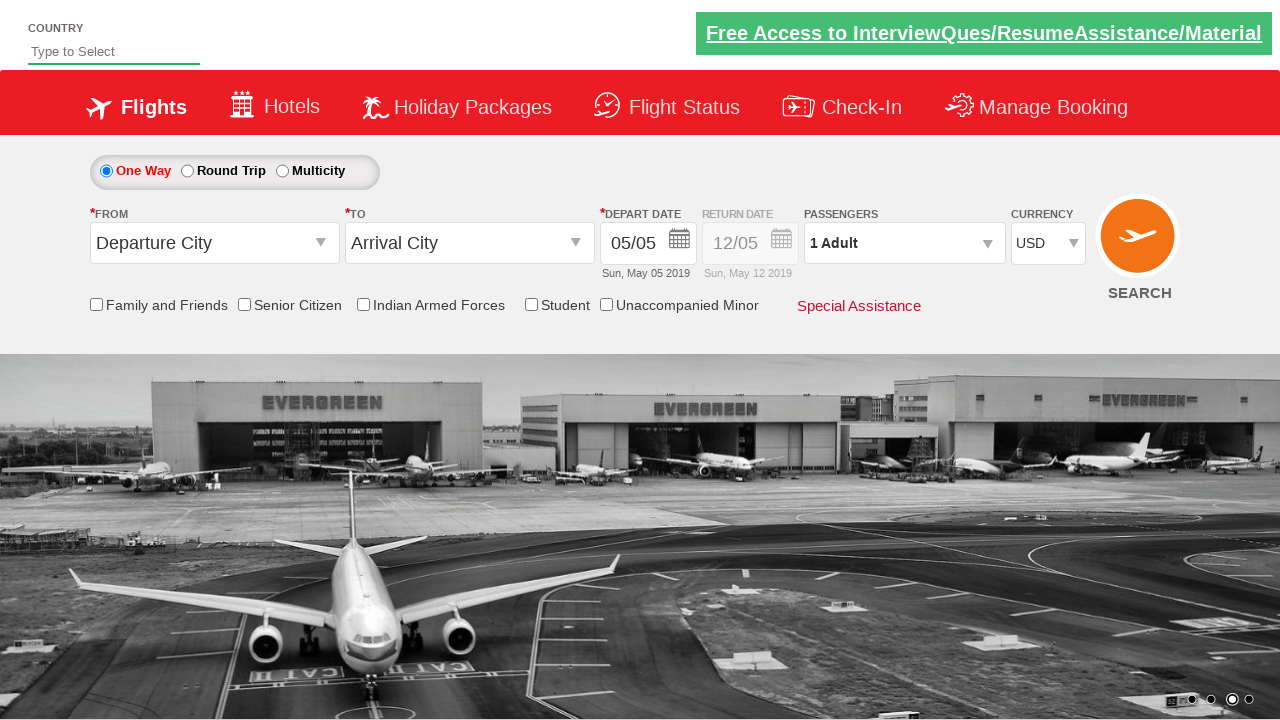

Clicked on passenger info dropdown to open it at (904, 243) on #divpaxinfo
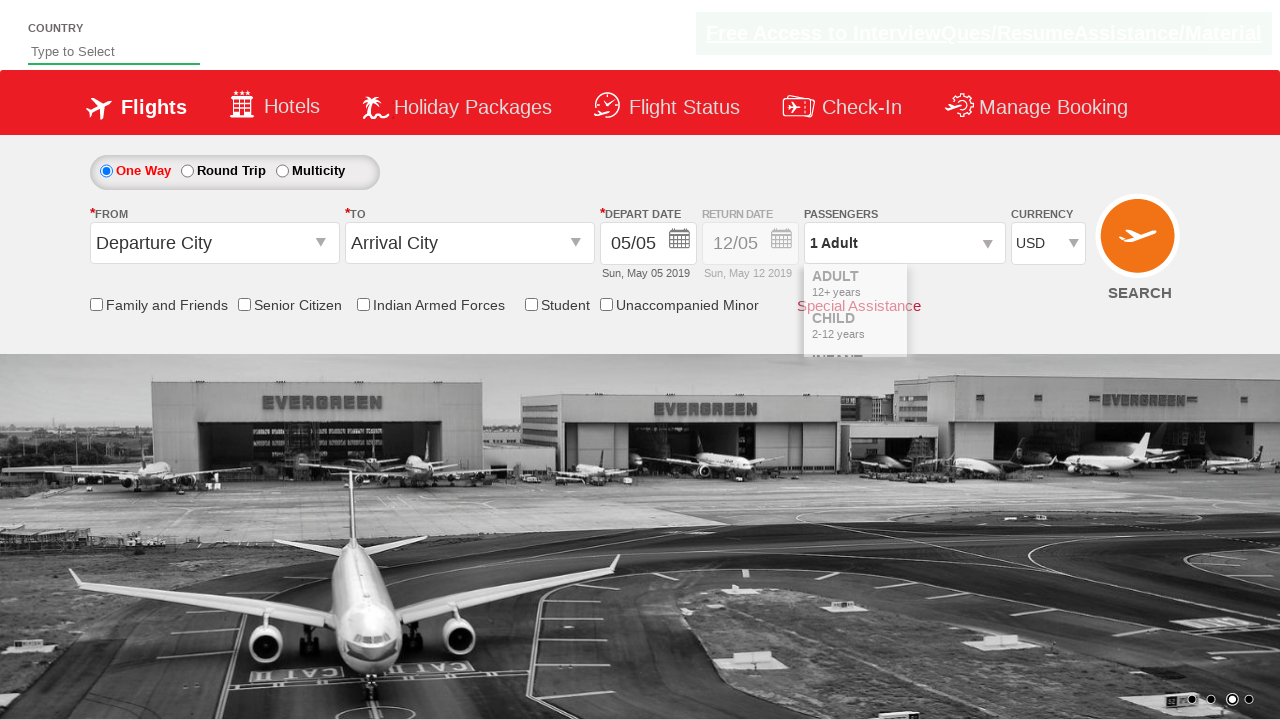

Waited 2 seconds for passenger dropdown to fully open
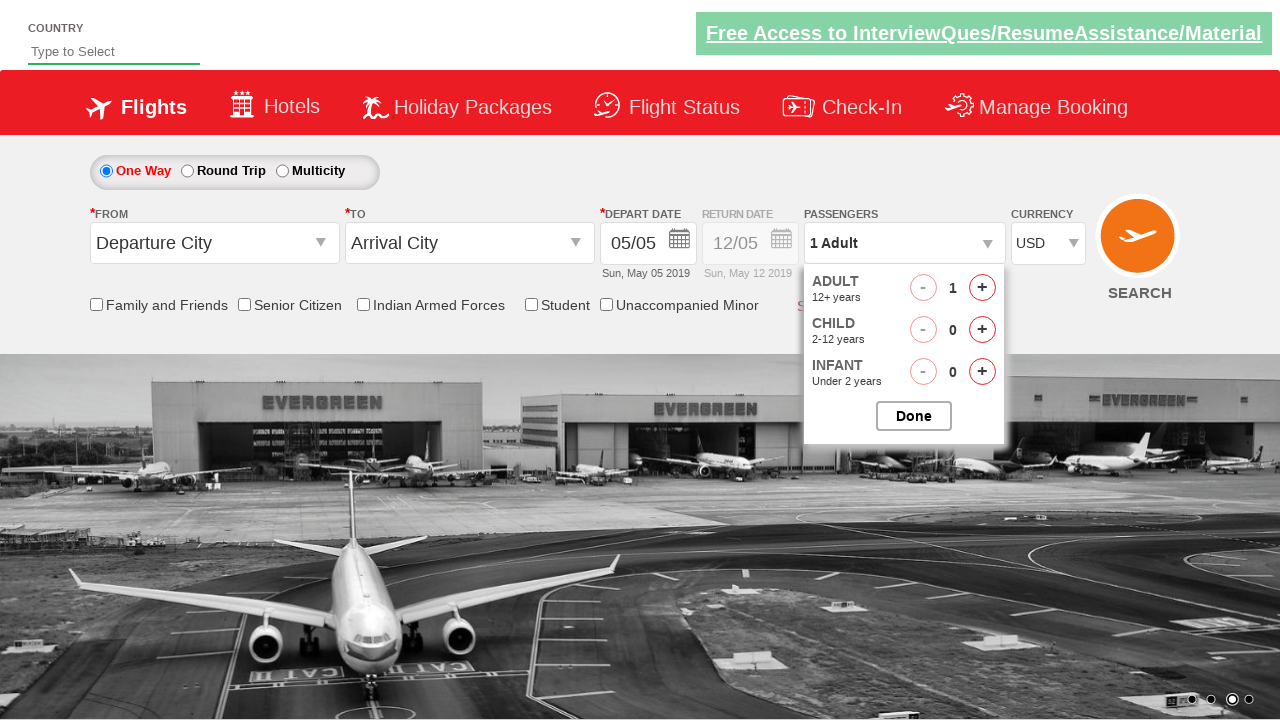

Clicked add adult button (iteration 1 of 4) at (982, 288) on #hrefIncAdt
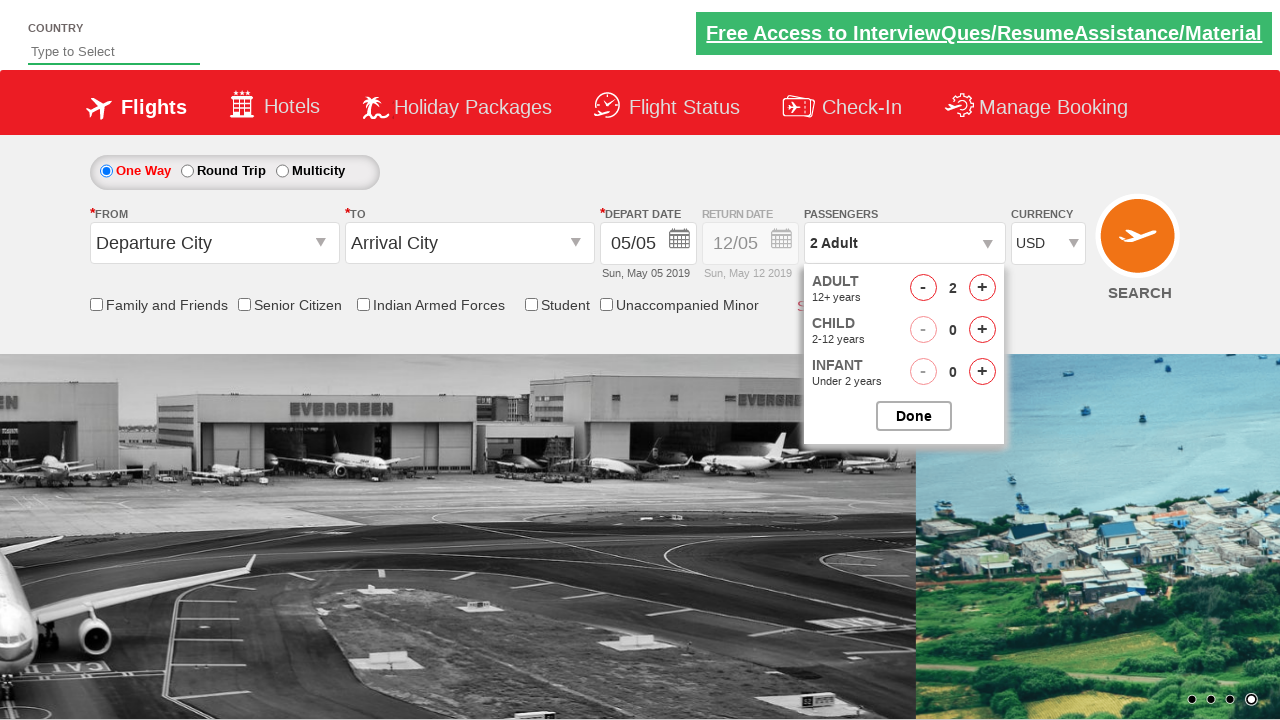

Clicked add adult button (iteration 2 of 4) at (982, 288) on #hrefIncAdt
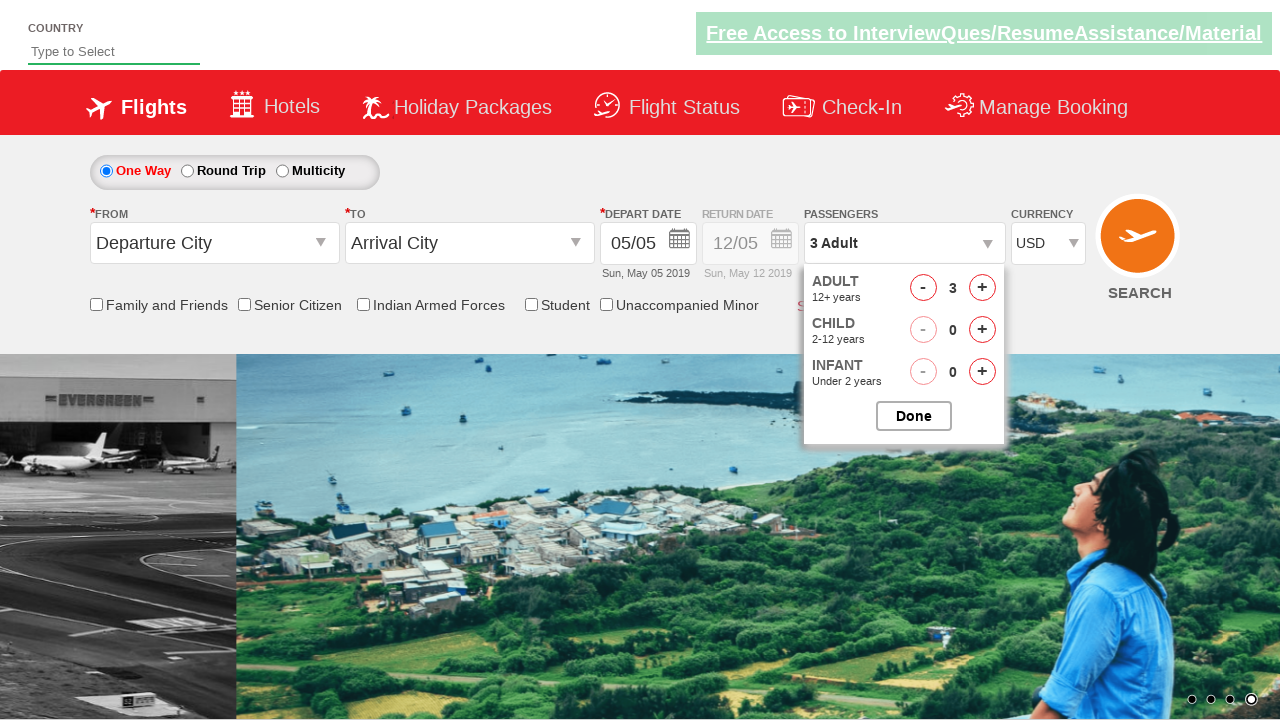

Clicked add adult button (iteration 3 of 4) at (982, 288) on #hrefIncAdt
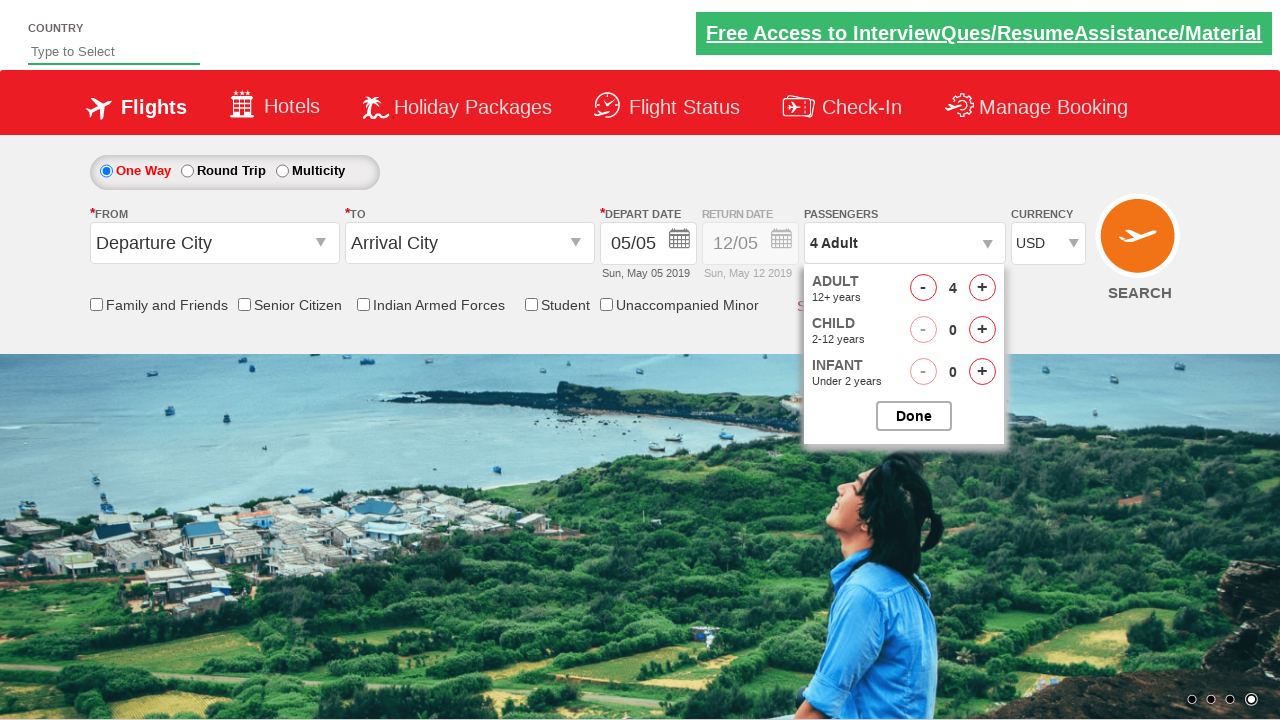

Clicked add adult button (iteration 4 of 4) at (982, 288) on #hrefIncAdt
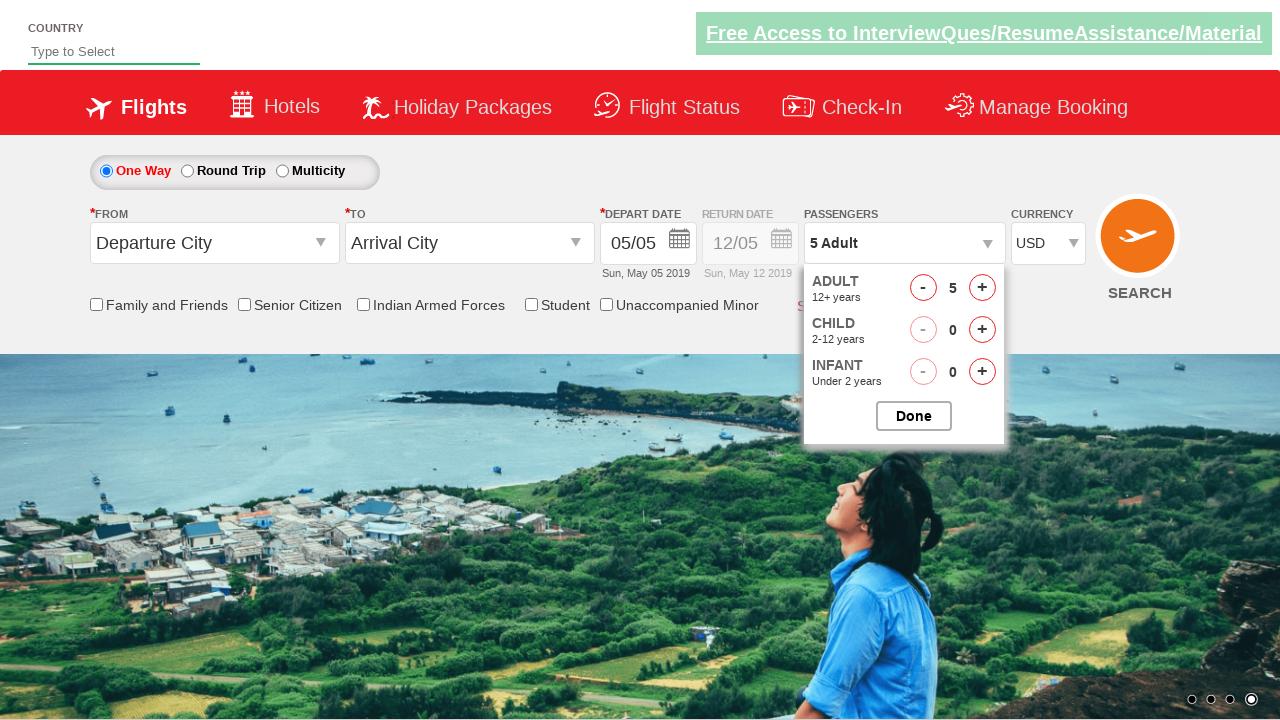

Closed the passenger selection dropdown at (914, 416) on #btnclosepaxoption
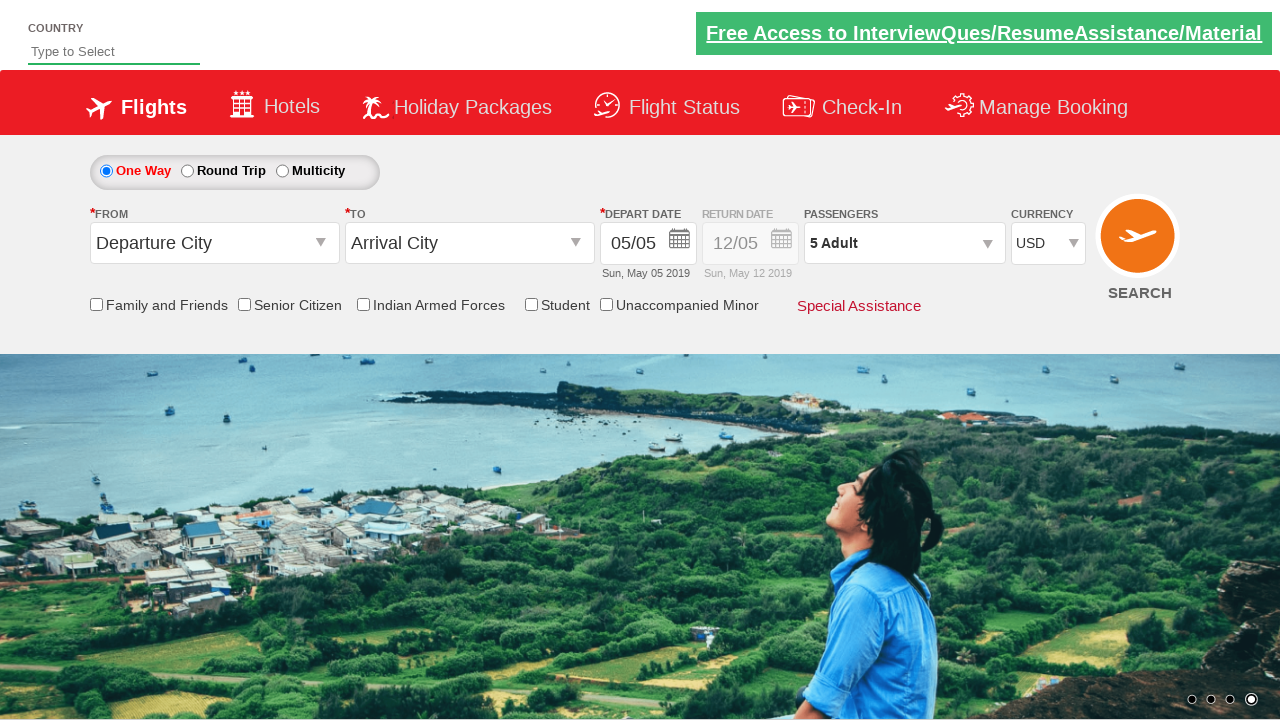

Clicked on origin station dropdown at (214, 243) on #ctl00_mainContent_ddl_originStation1_CTXT
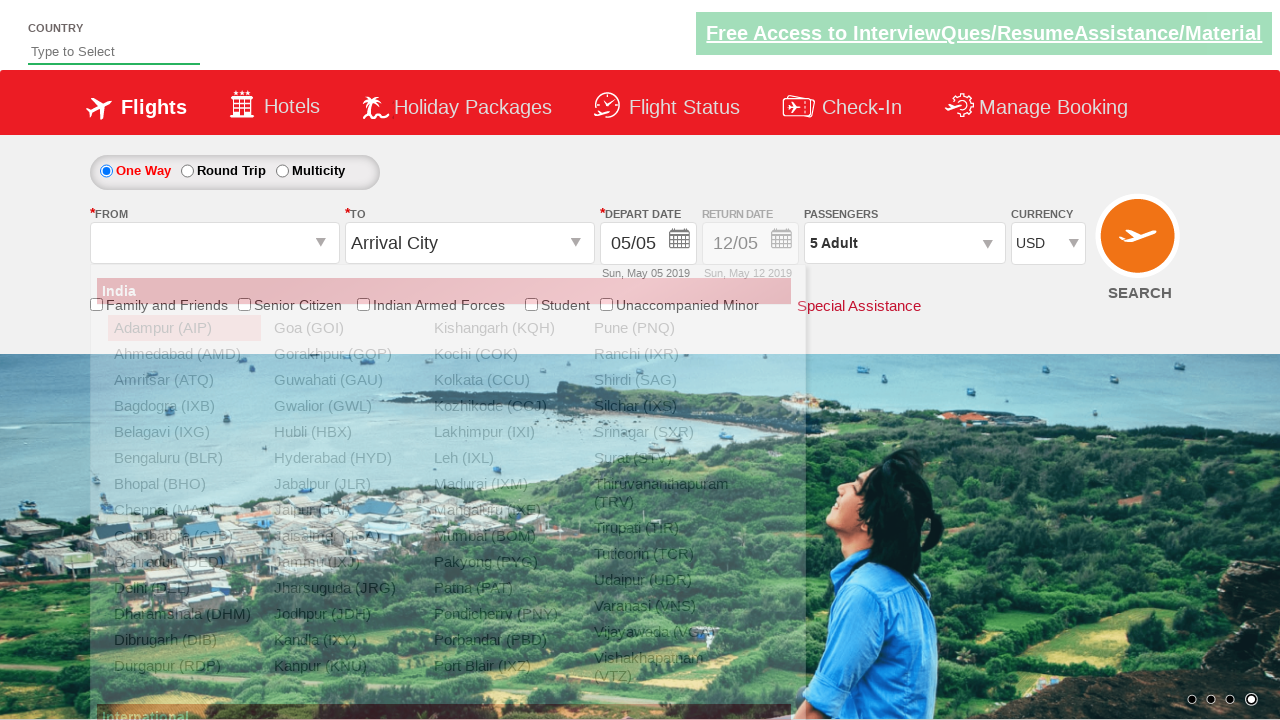

Selected origin station with value 'CJB' at (184, 536) on xpath=//a[@value='CJB']
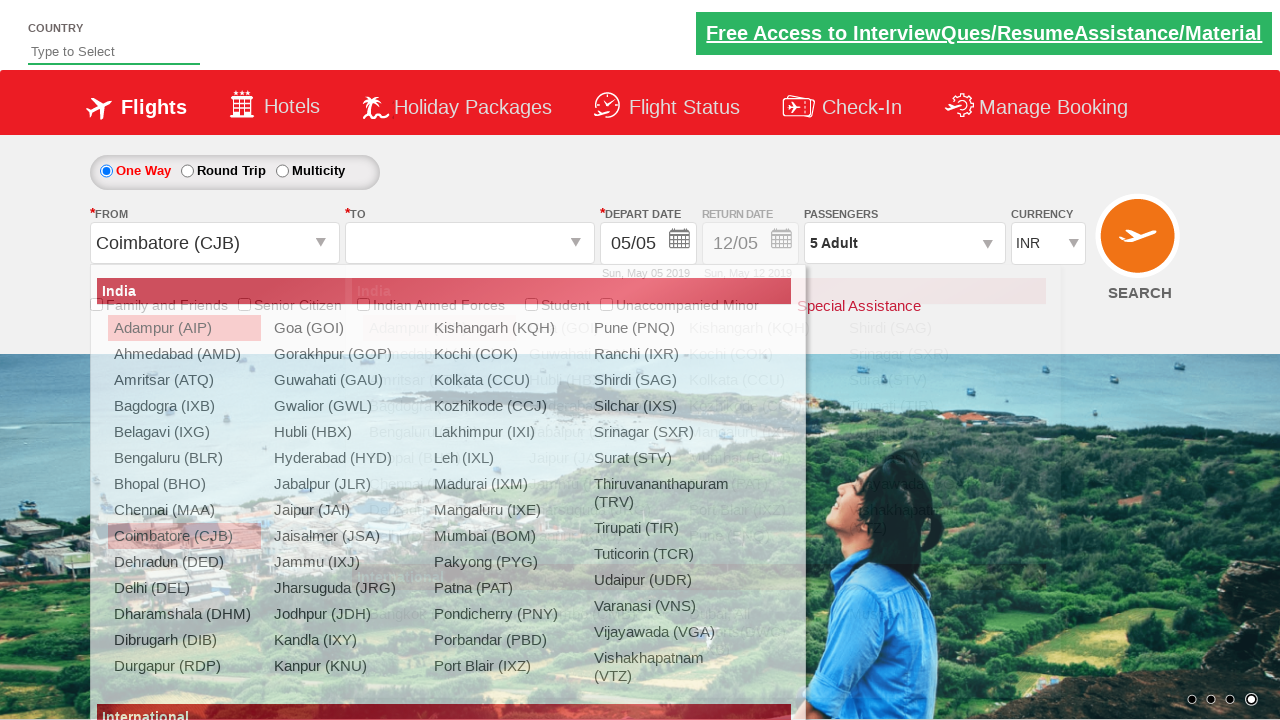

Waited 2 seconds after selecting origin station
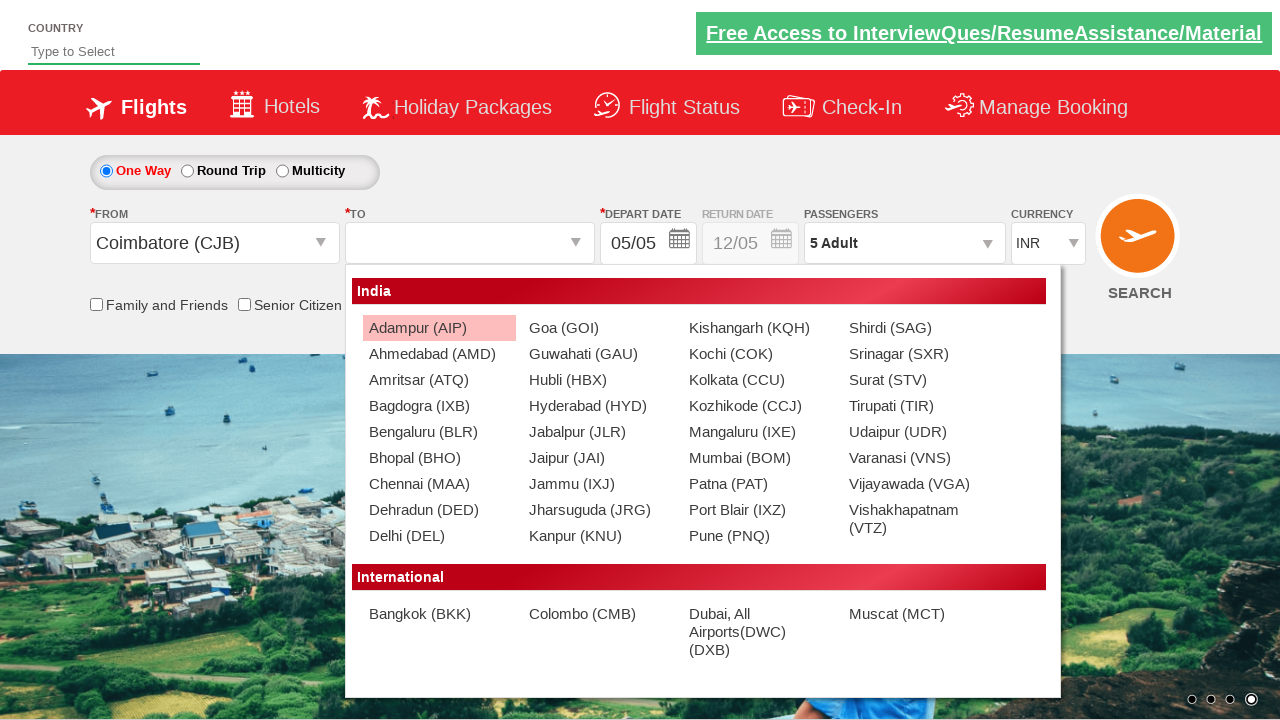

Selected destination station with value 'MAA' (second match) at (439, 484) on (//a[@value='MAA'])[2]
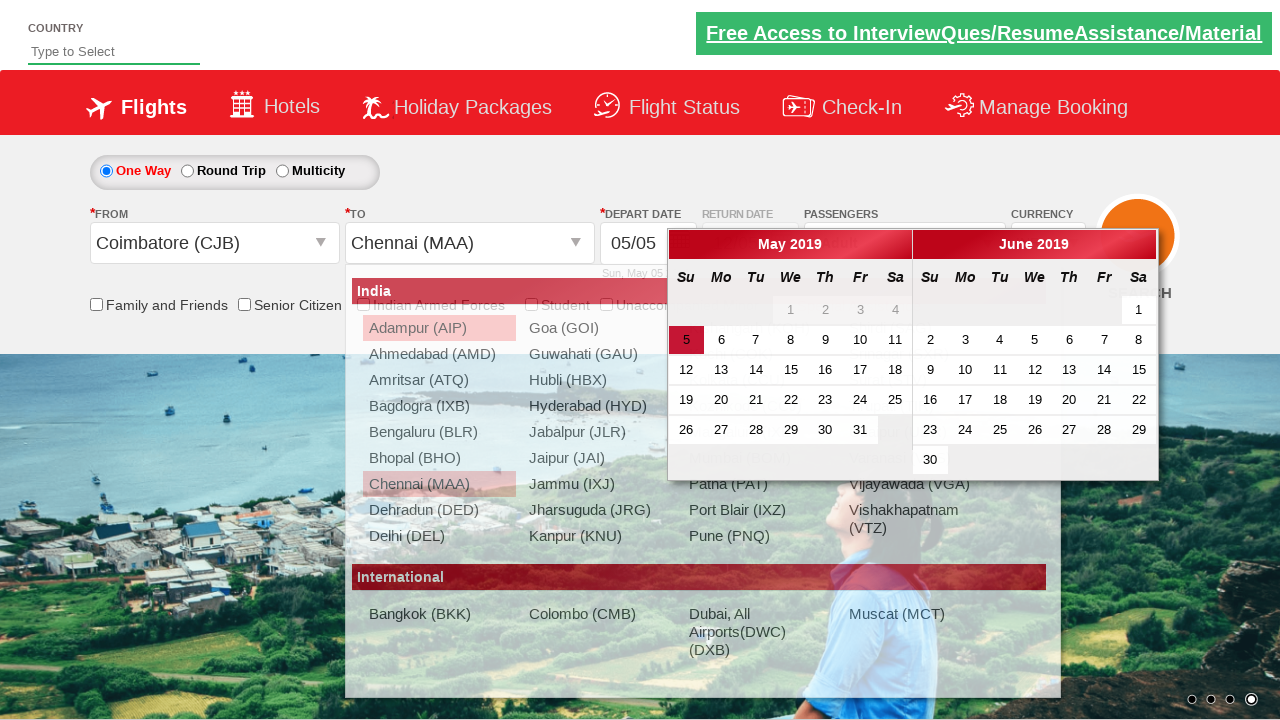

Filled auto-suggest field with 'ind' for country search on #autosuggest
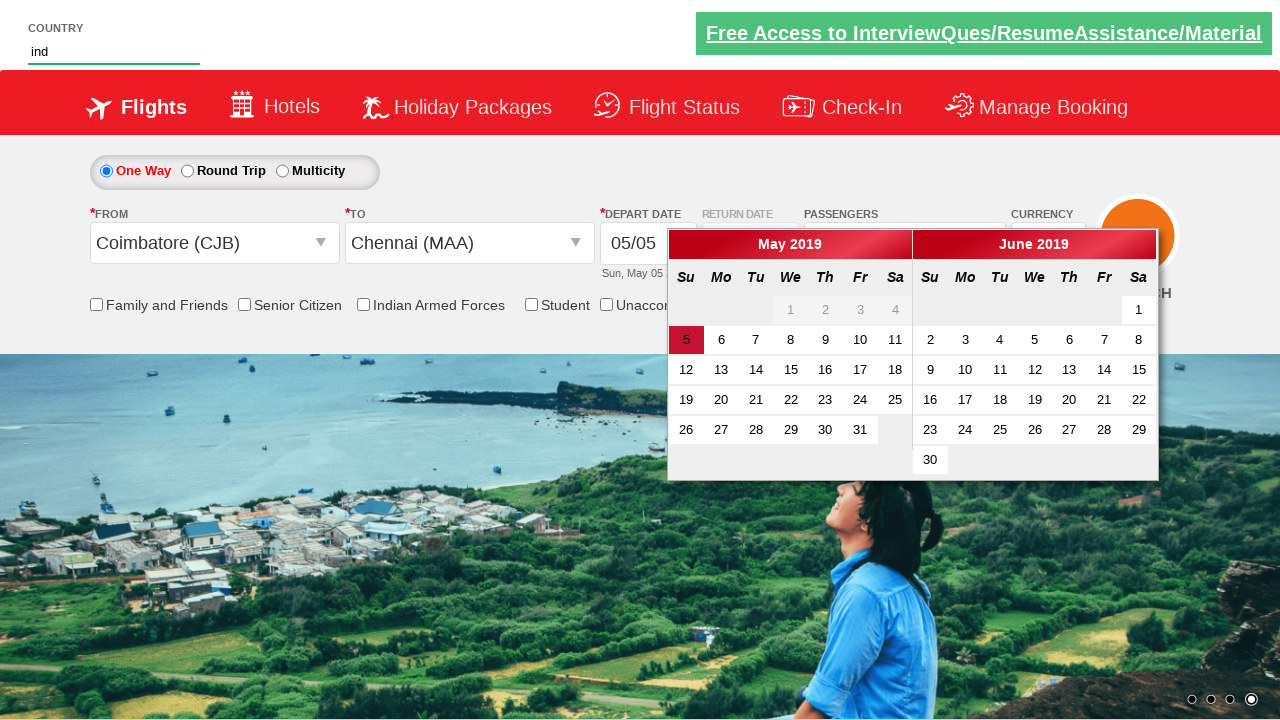

Waited 2 seconds for auto-suggest suggestions to appear
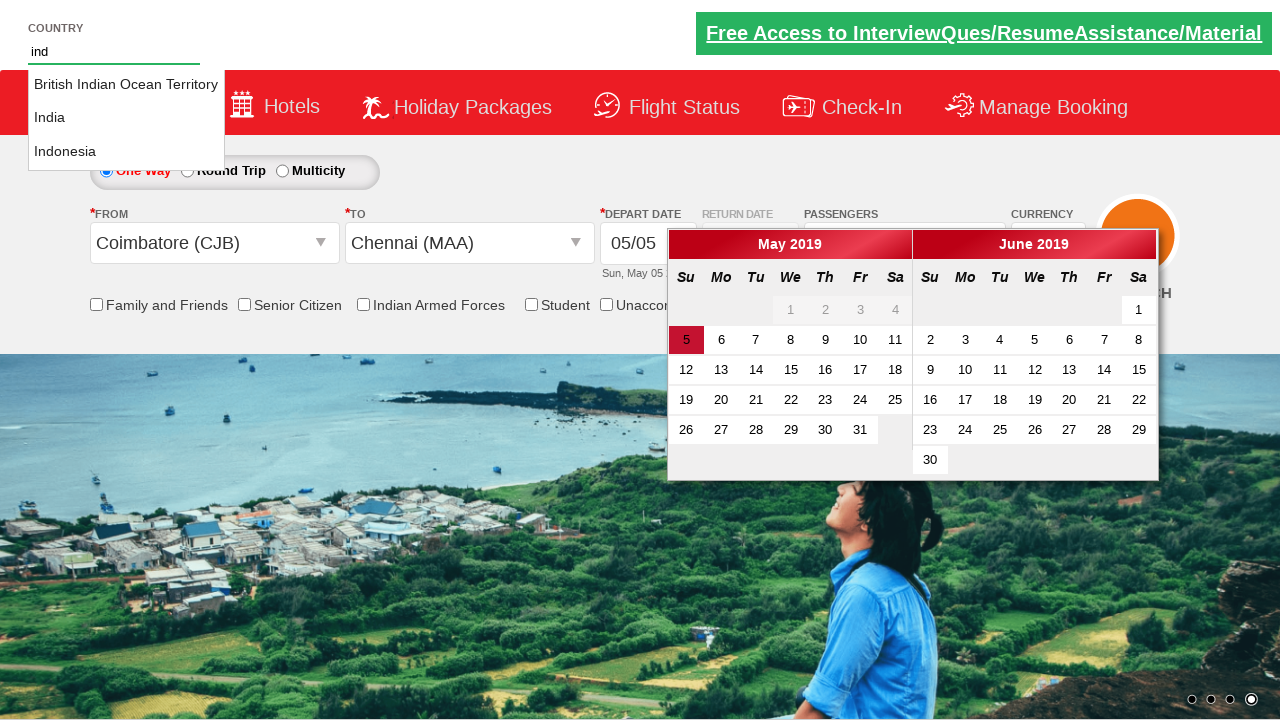

Found and clicked 'India' from auto-suggest dropdown at (126, 118) on xpath=//li[@class='ui-menu-item']//a >> nth=1
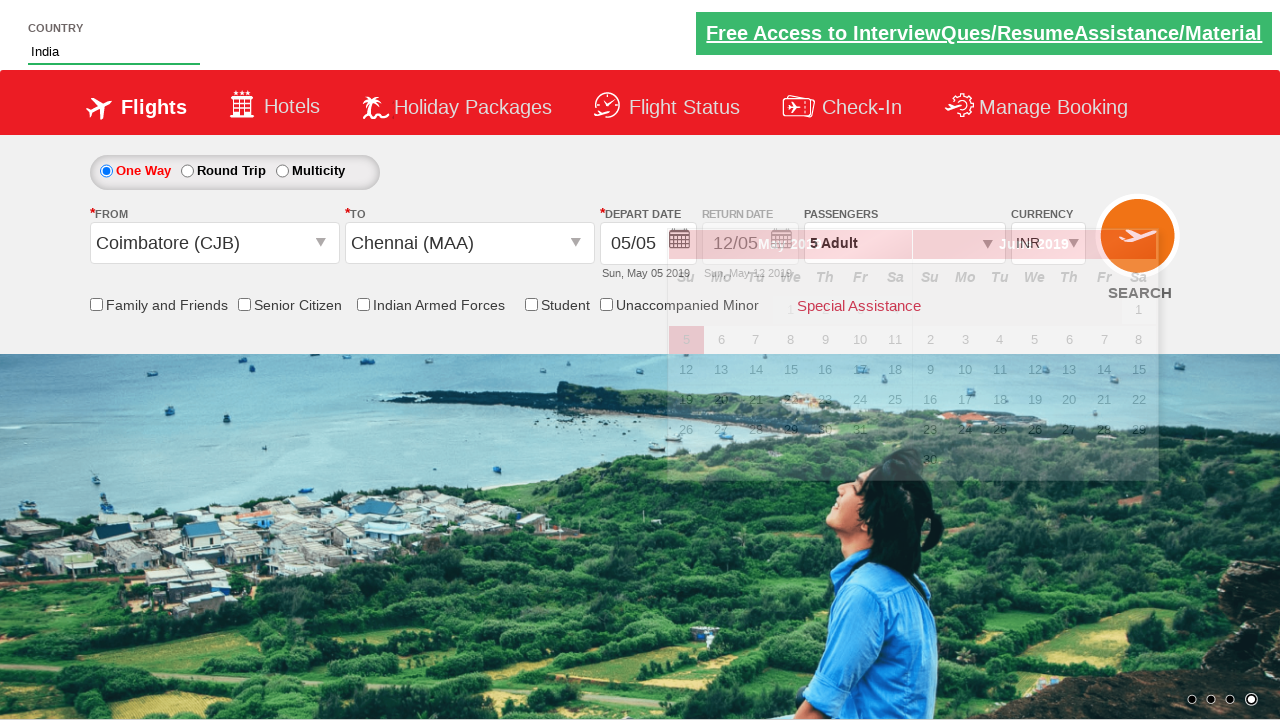

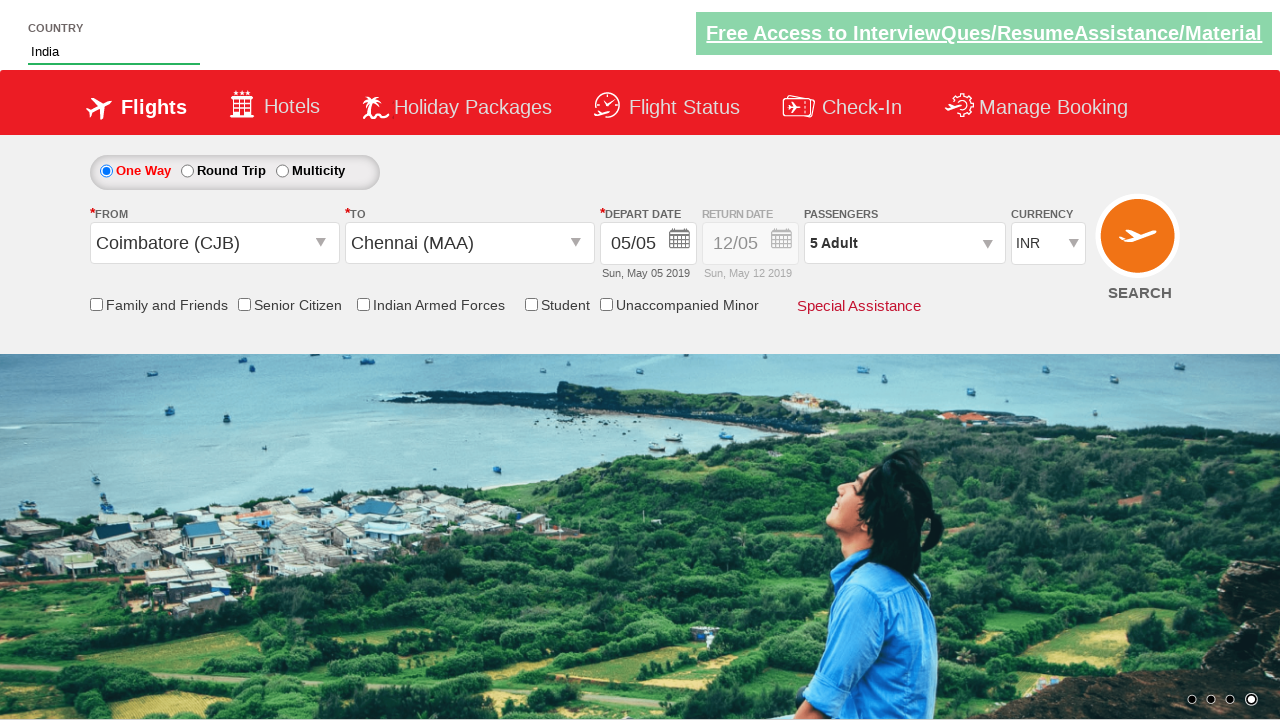